Tests cookie editing functionality by reading an existing cookie named "username", creating a new cookie with the same name but different value, adding it to the browser, verifying it was set correctly, and then clicking a refresh button to see the updated cookies.

Starting URL: https://bonigarcia.dev/selenium-webdriver-java/cookies.html

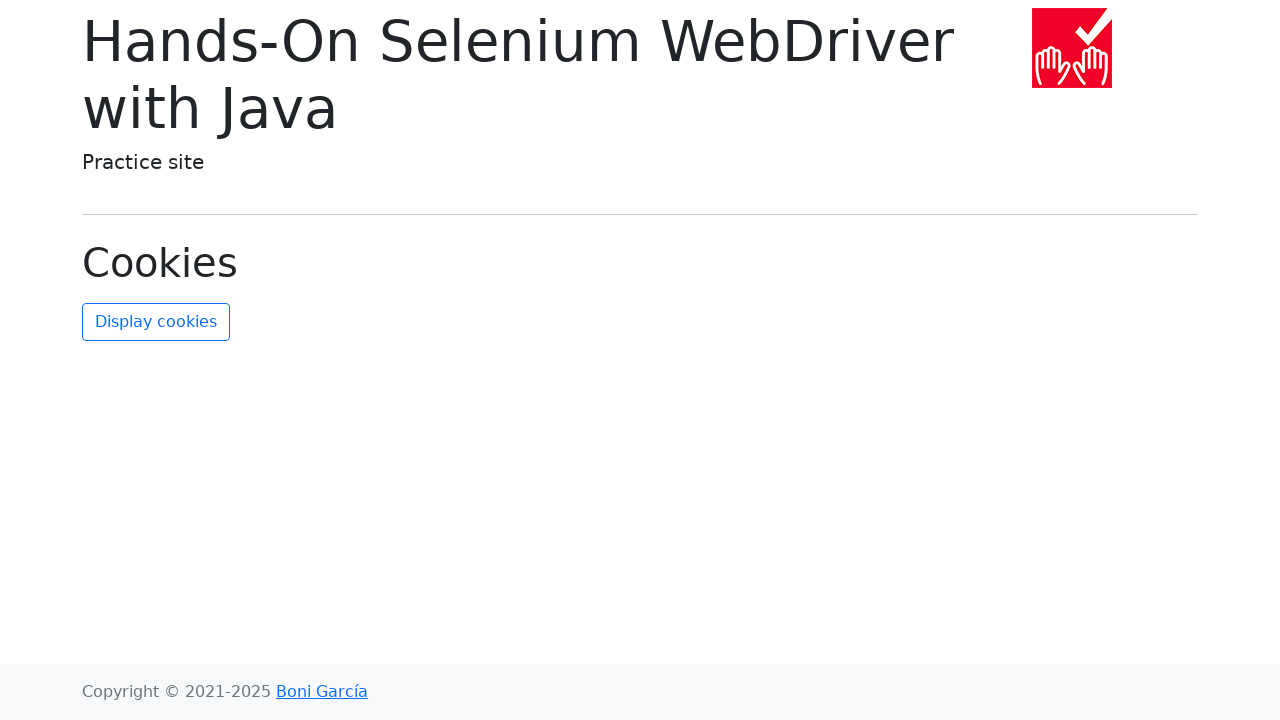

Retrieved all cookies from context
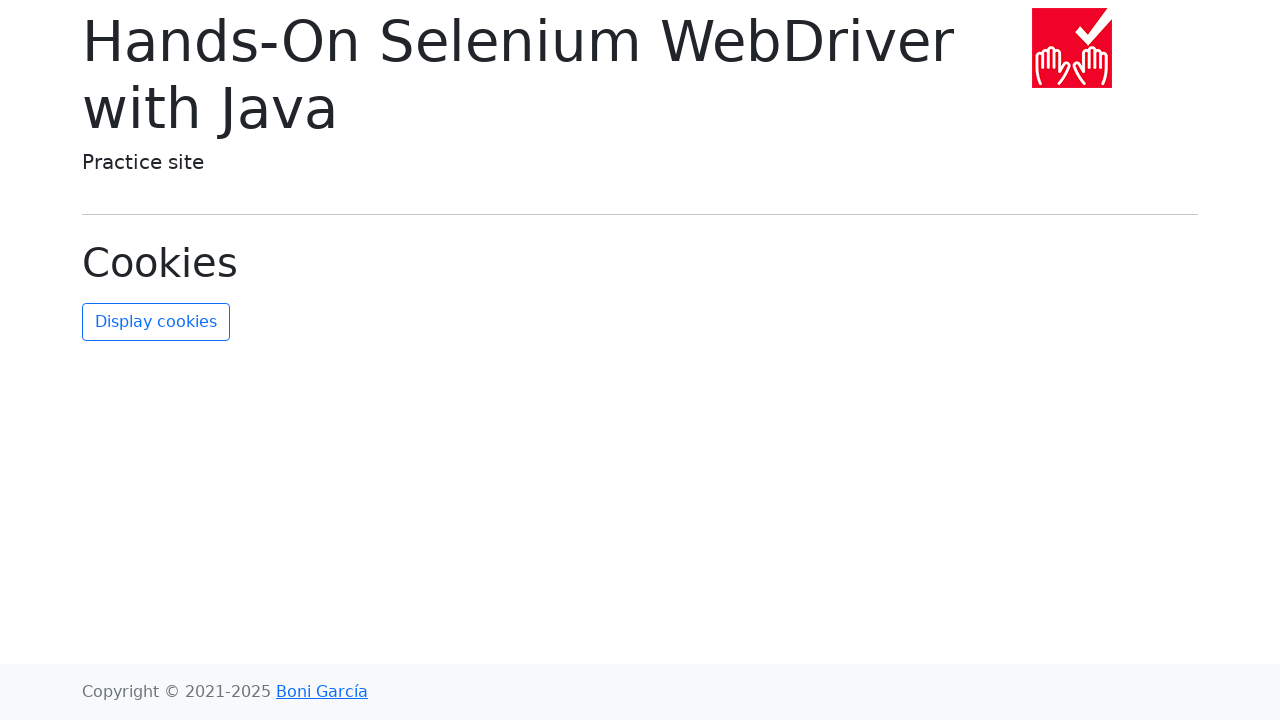

Found existing 'username' cookie
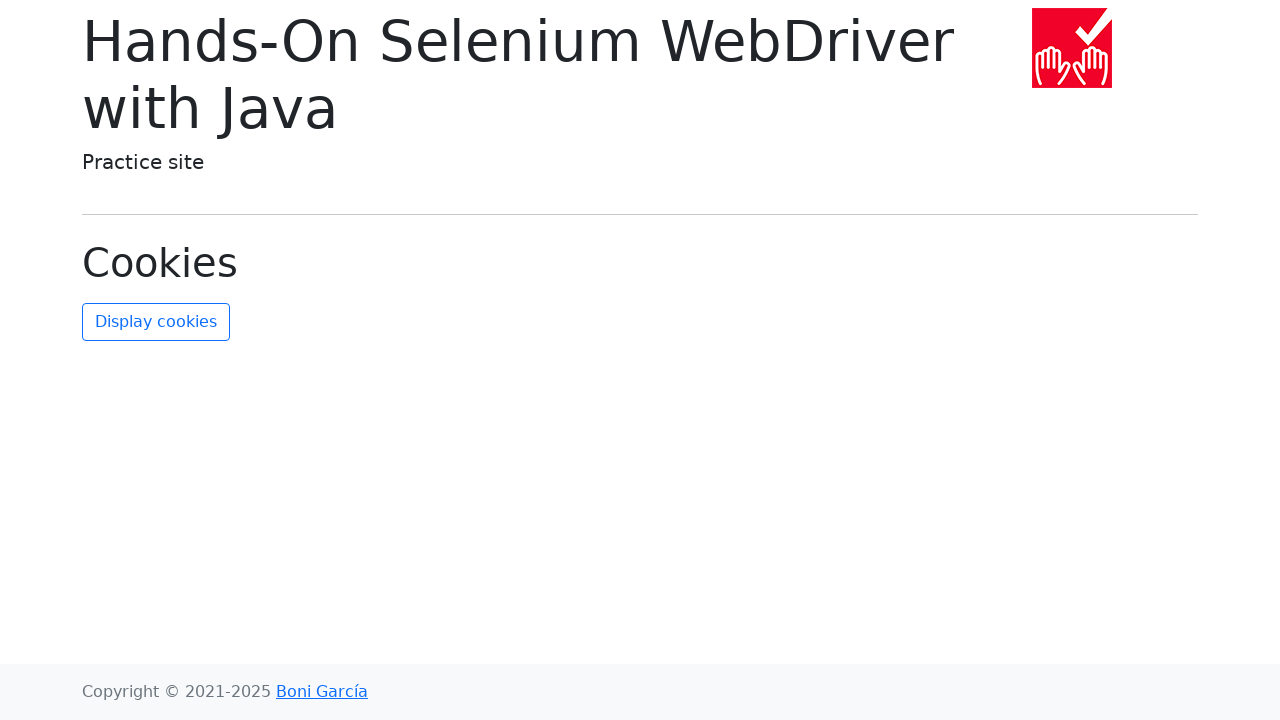

Added new 'username' cookie with value 'new-value'
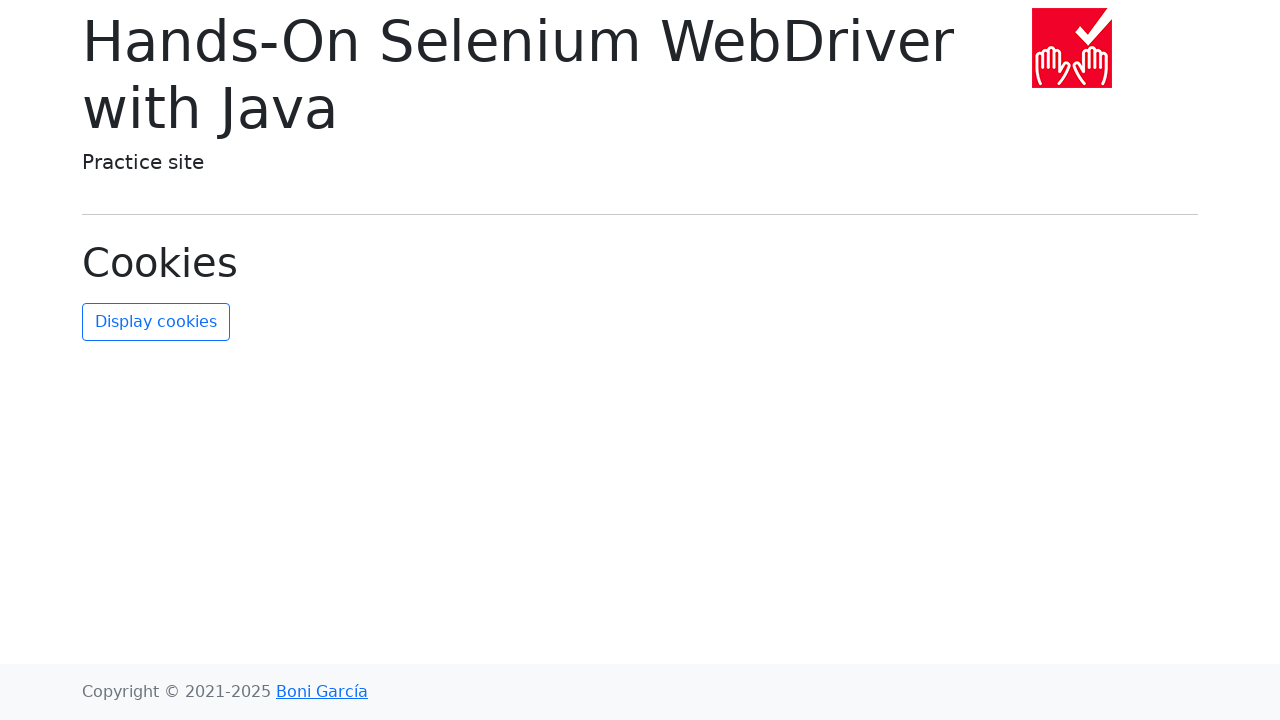

Retrieved cookies to verify update
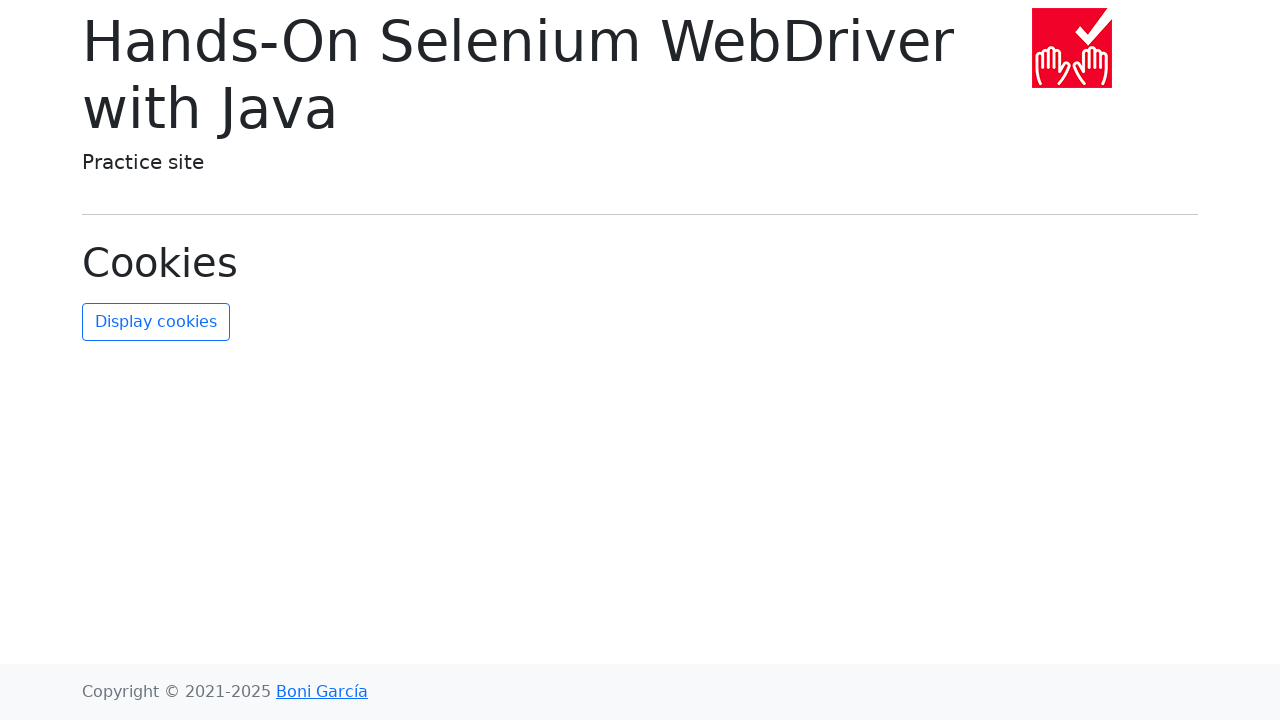

Located the edited 'username' cookie
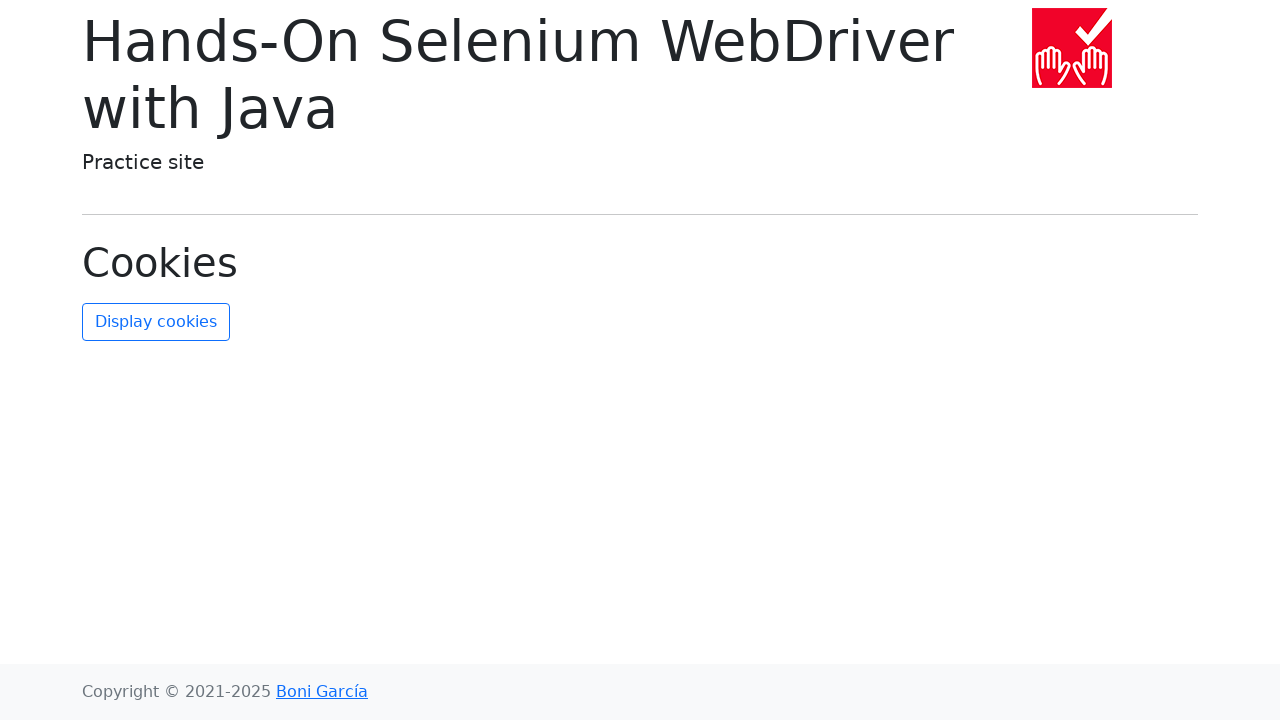

Verified edited cookie exists
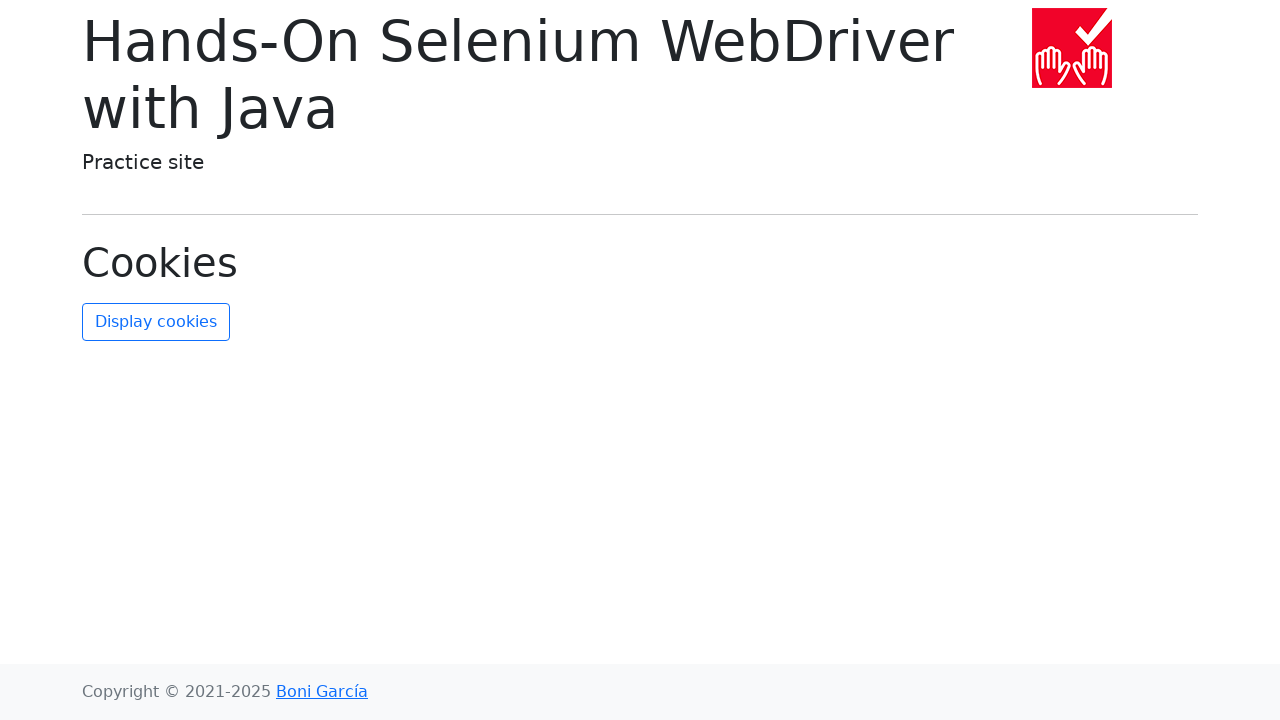

Verified cookie value is 'new-value'
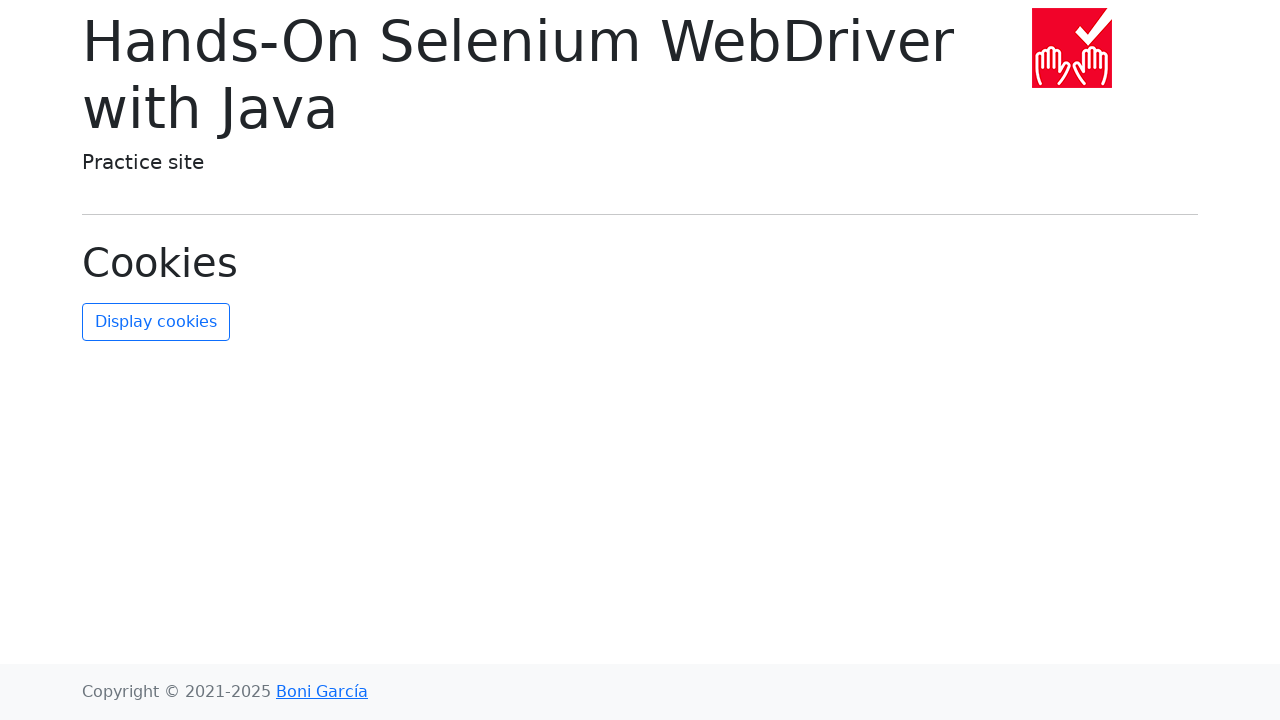

Clicked refresh cookies button to display updated cookies at (156, 322) on #refresh-cookies
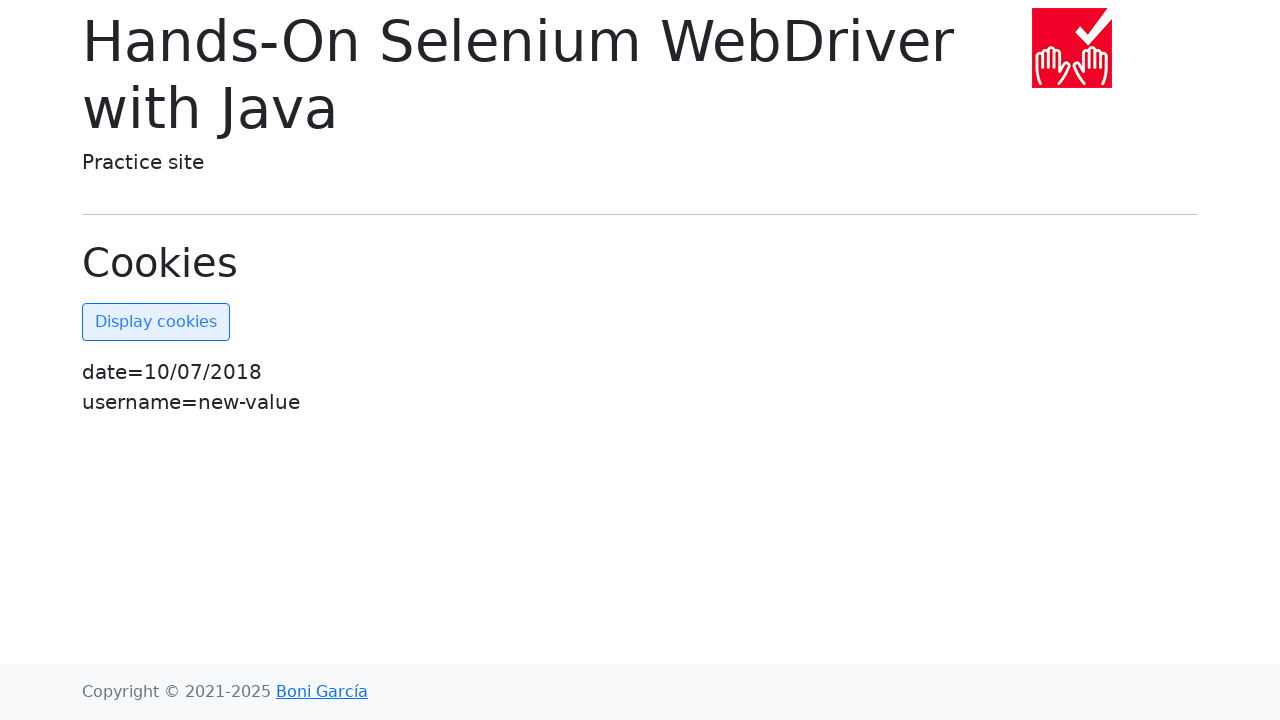

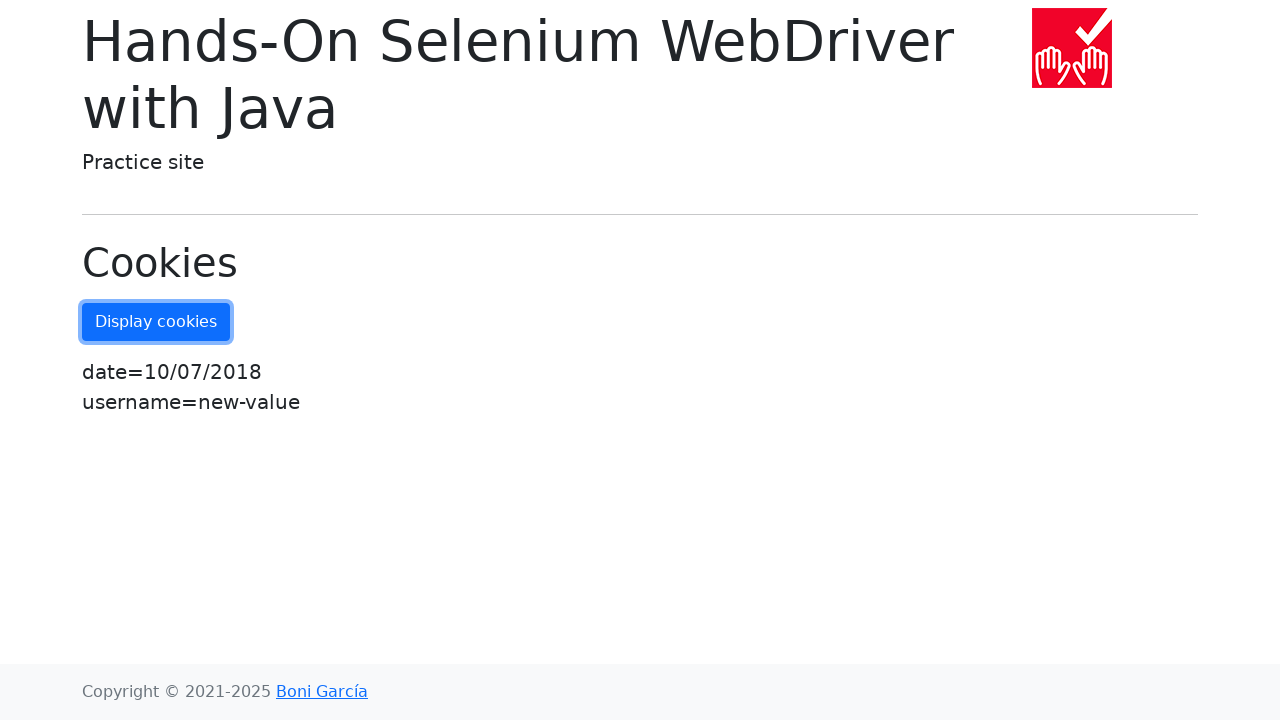